Tests E-Prime checker with various forms of "be" verb to verify discouraged word detection

Starting URL: https://www.exploratorytestingacademy.com/app/

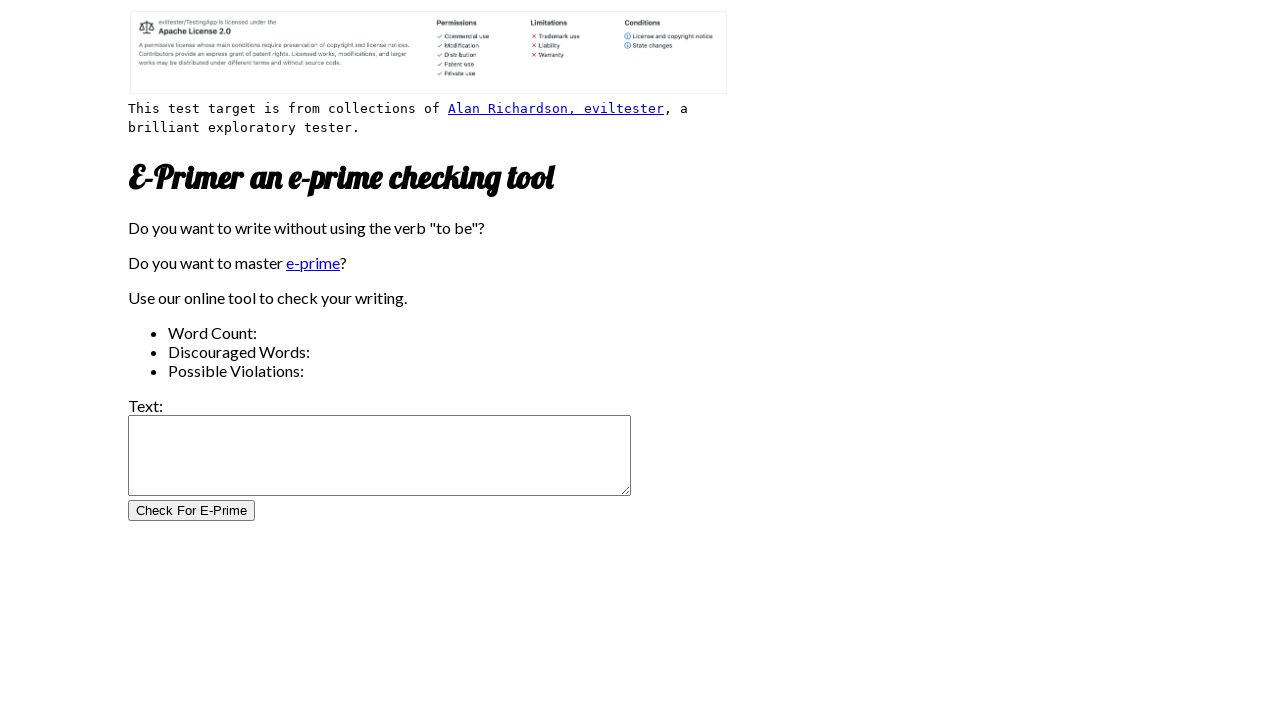

Filled input text area with various forms of 'be' verb for E-Prime checking on #inputtext
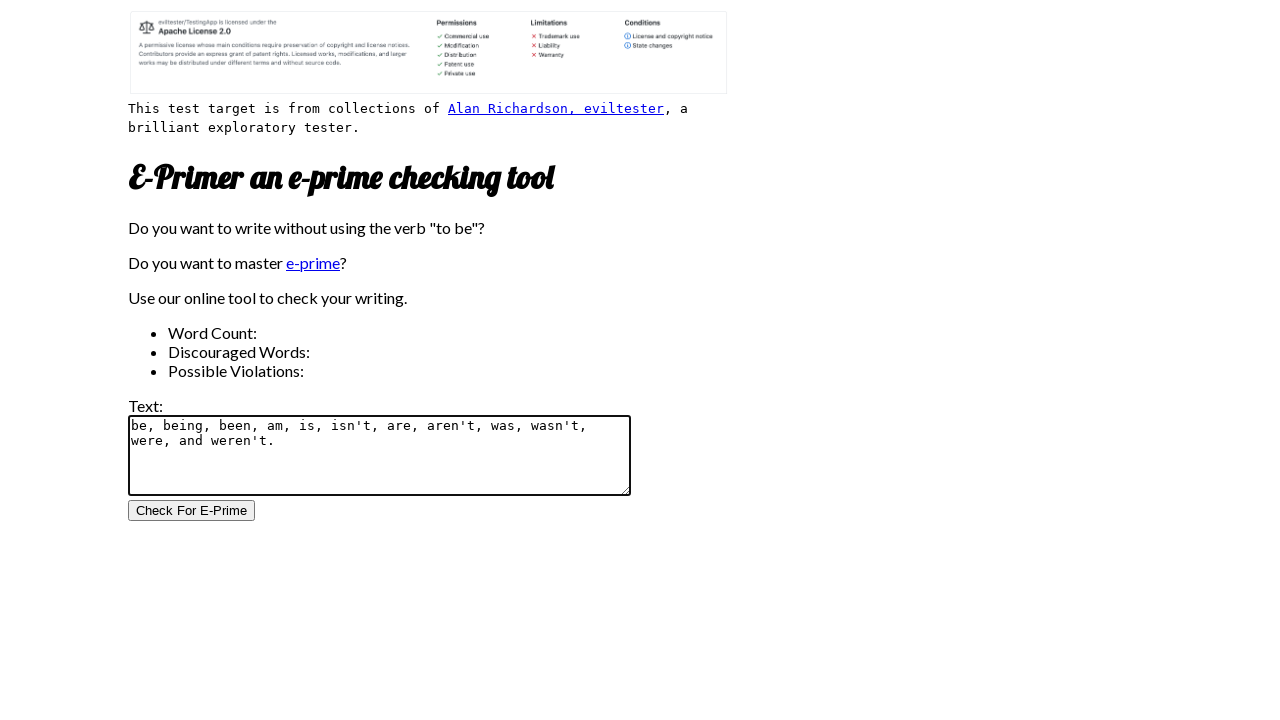

Clicked E-Prime checker button to analyze text at (192, 511) on #CheckForEPrimeButton
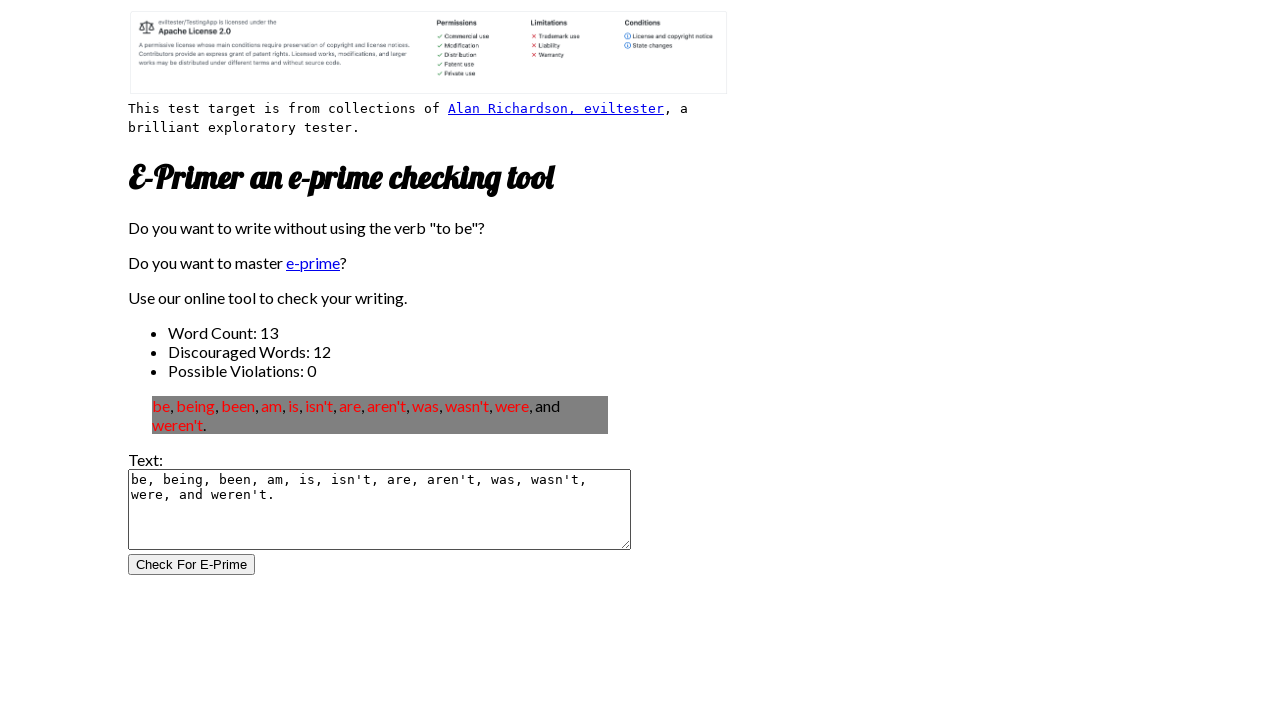

Word count results loaded and visible
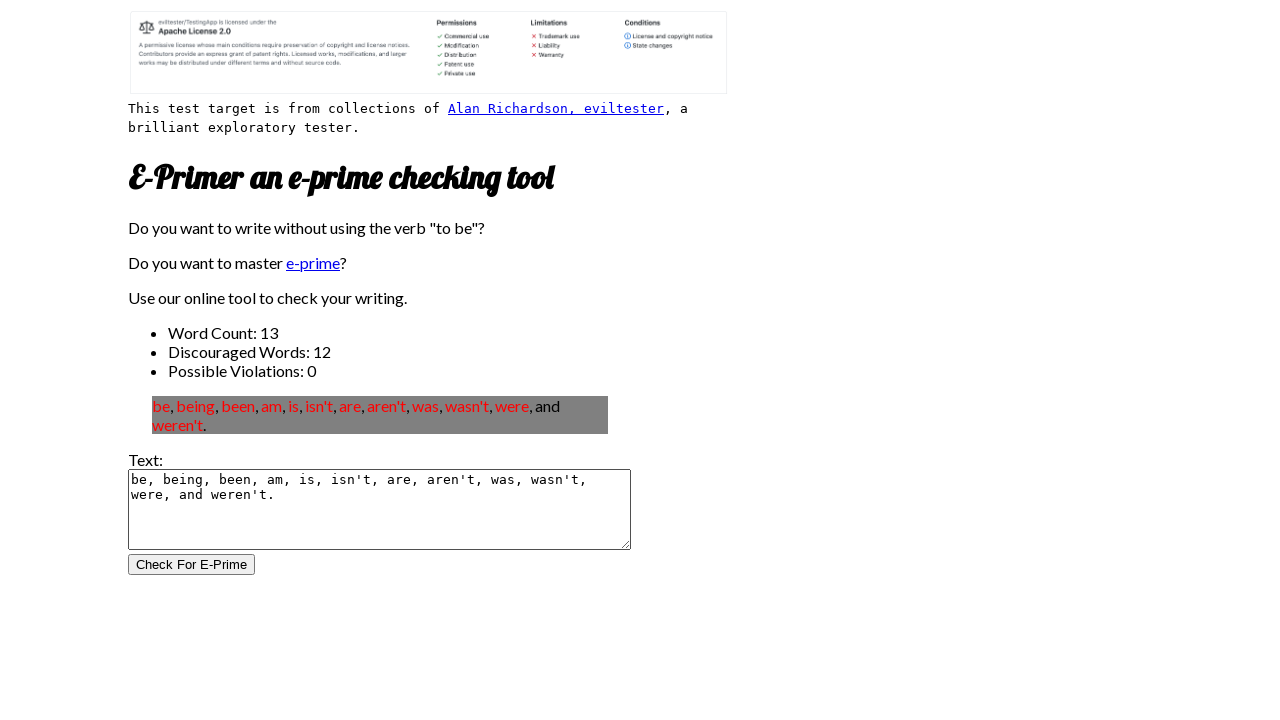

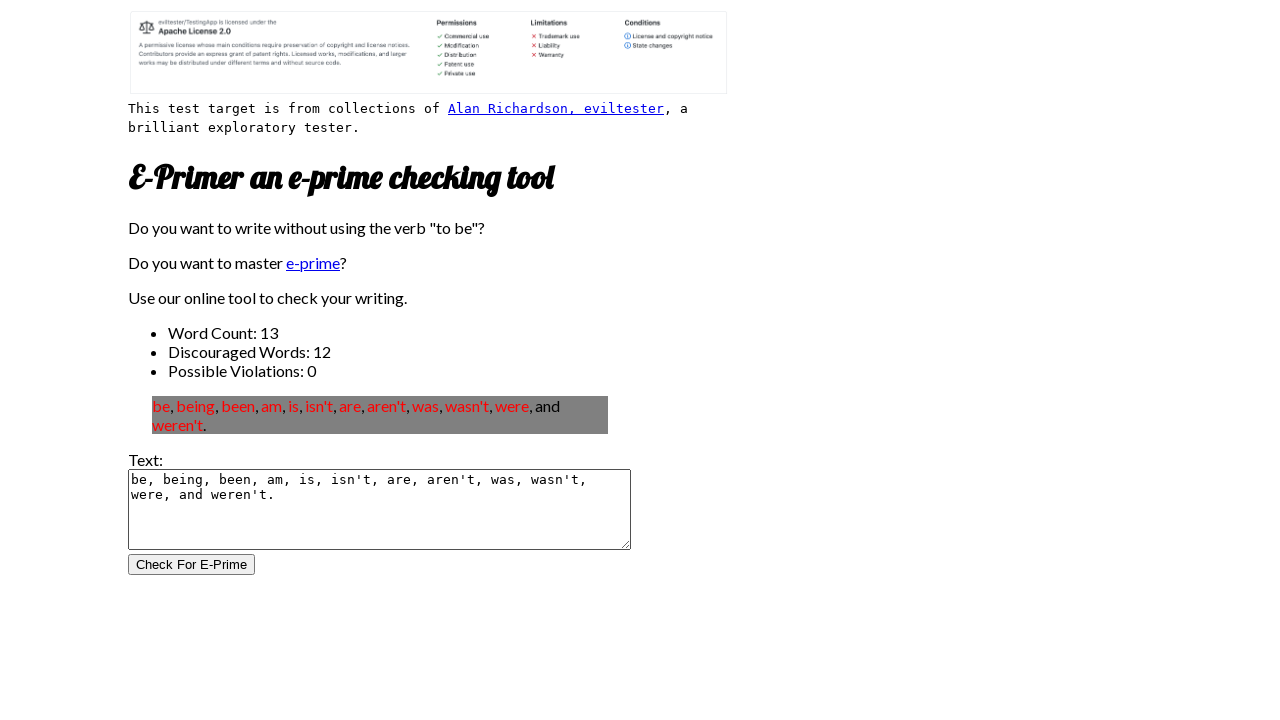